Tests jQuery UI datepicker functionality by opening the calendar, navigating to the next month, and selecting a specific date

Starting URL: https://jqueryui.com/datepicker/

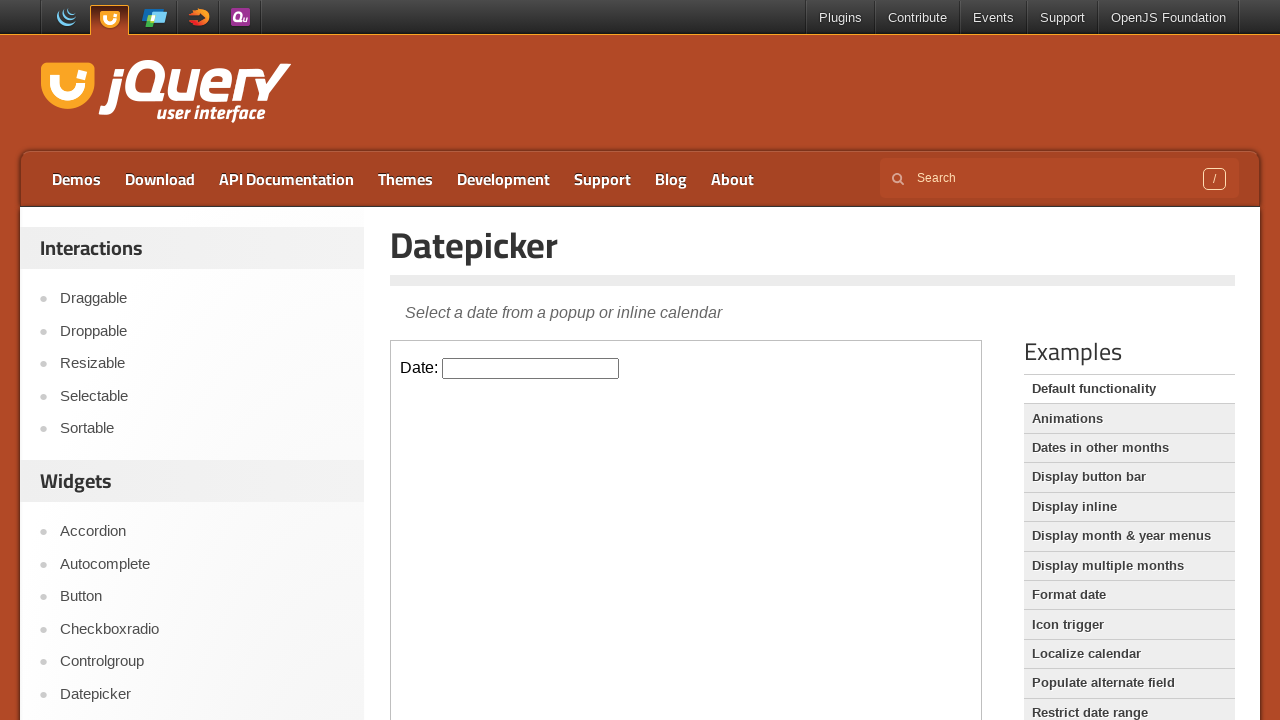

Located the datepicker demo iframe
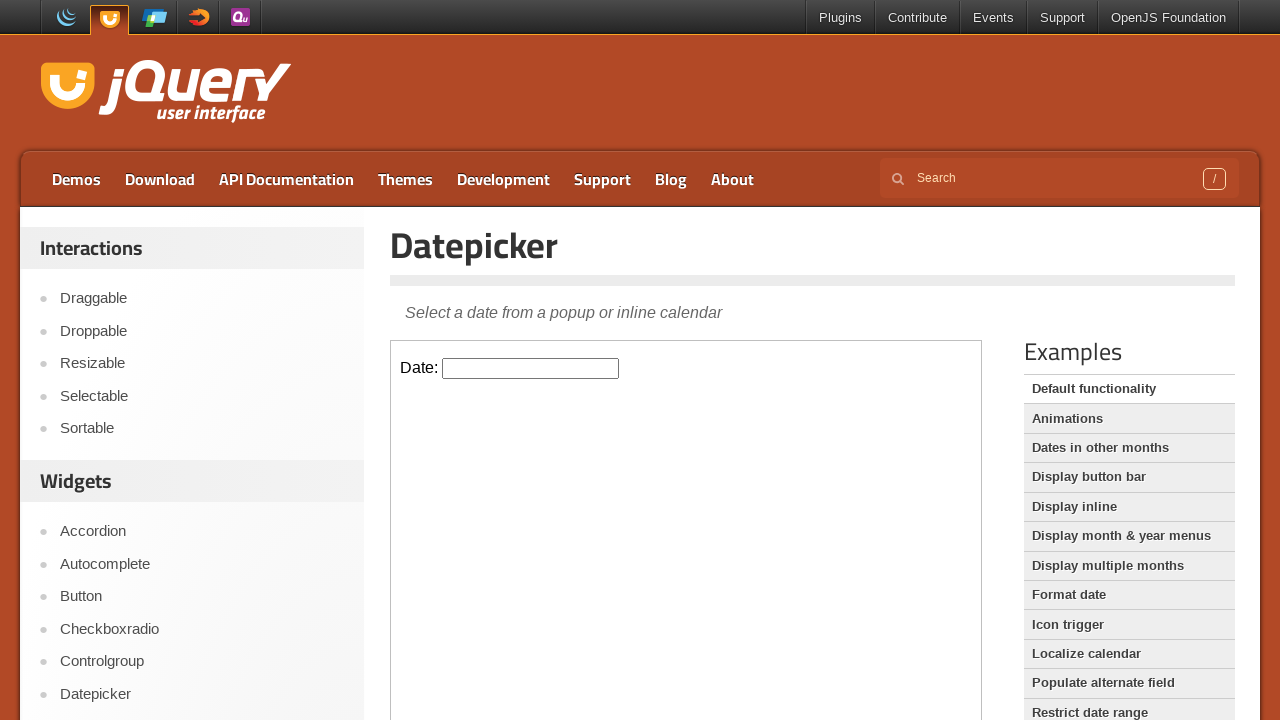

Clicked on the datepicker input field to open the calendar at (531, 368) on .demo-frame >> internal:control=enter-frame >> #datepicker
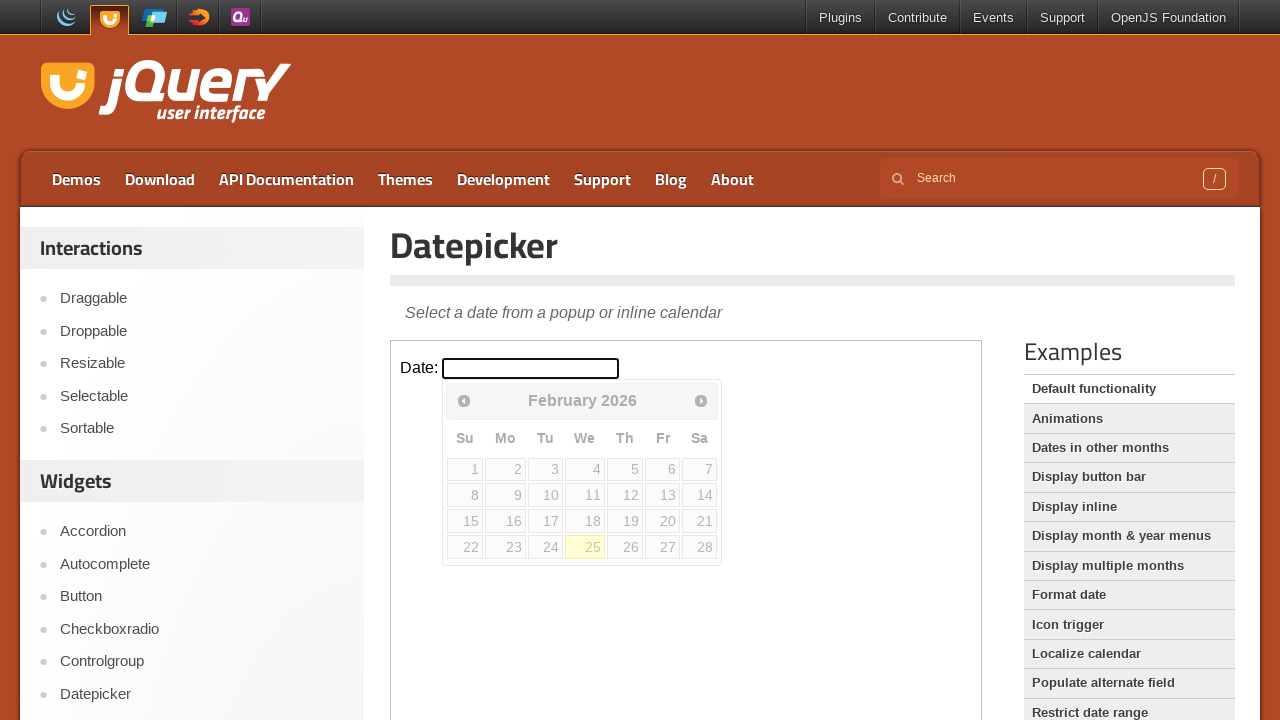

Clicked the next month button to navigate forward at (701, 400) on .demo-frame >> internal:control=enter-frame >> xpath=//a[@data-handler='next']
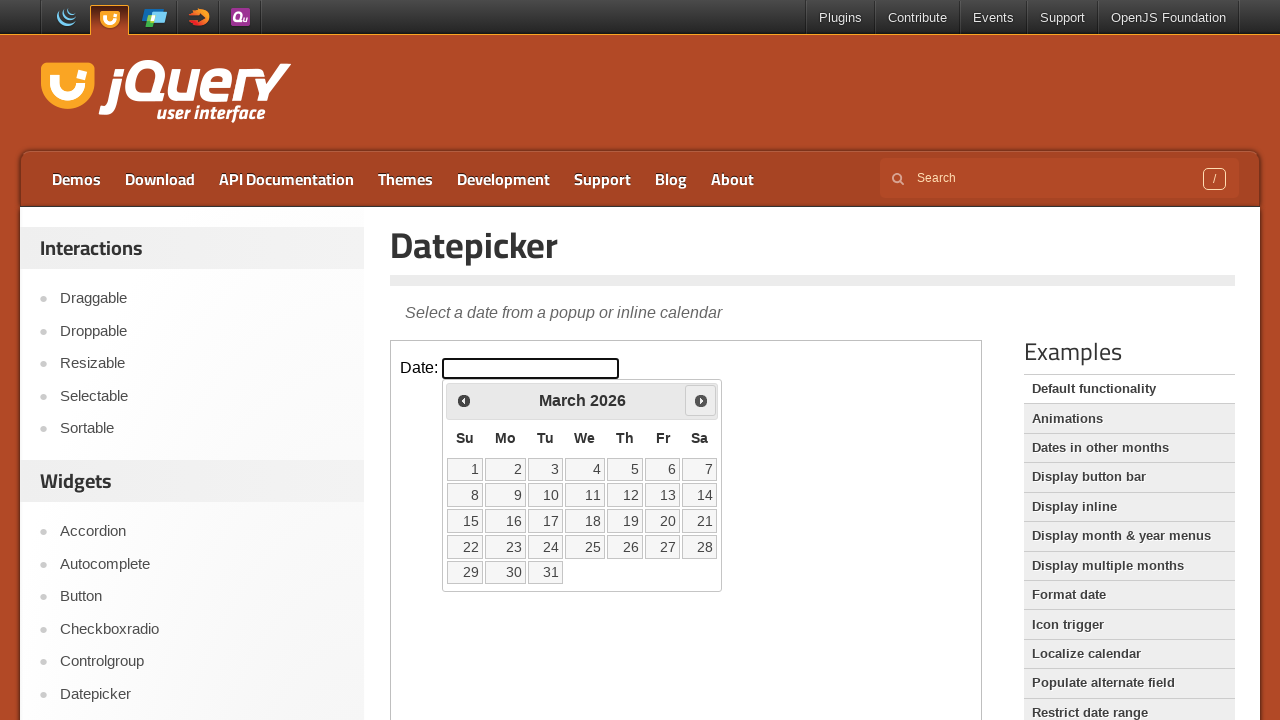

Selected date 22 from the calendar at (465, 547) on .demo-frame >> internal:control=enter-frame >> a[data-date='22']
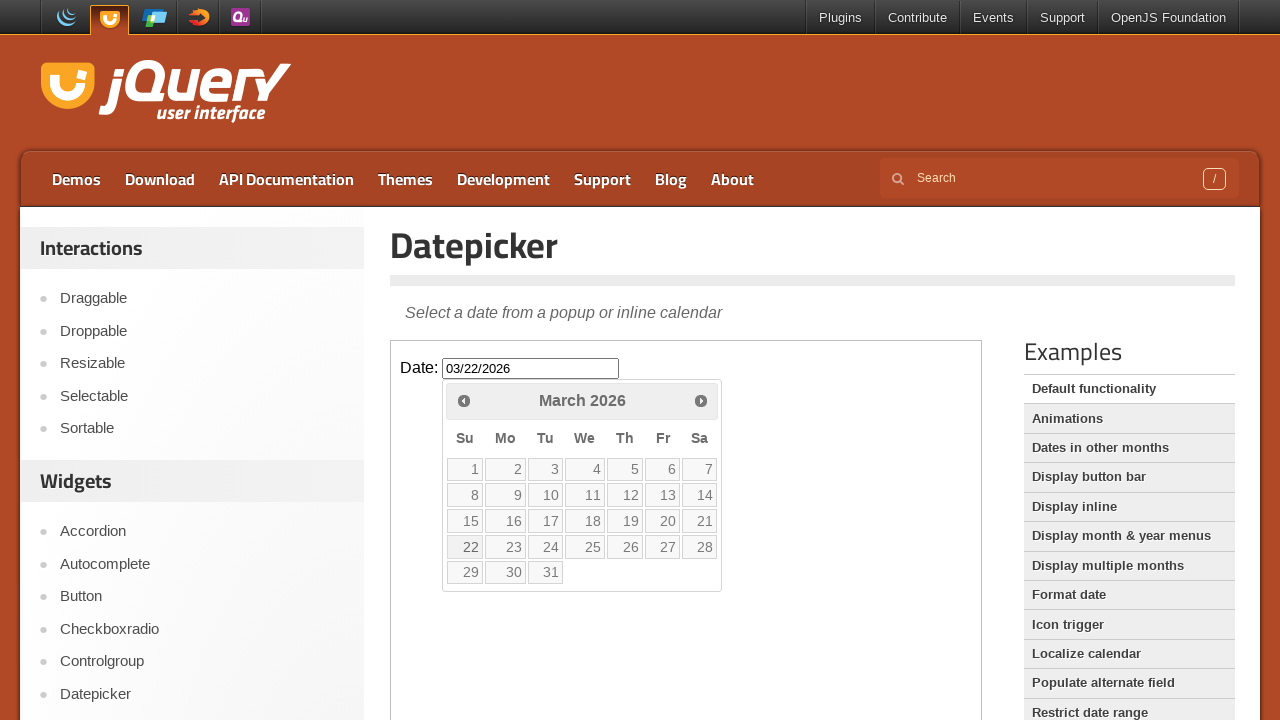

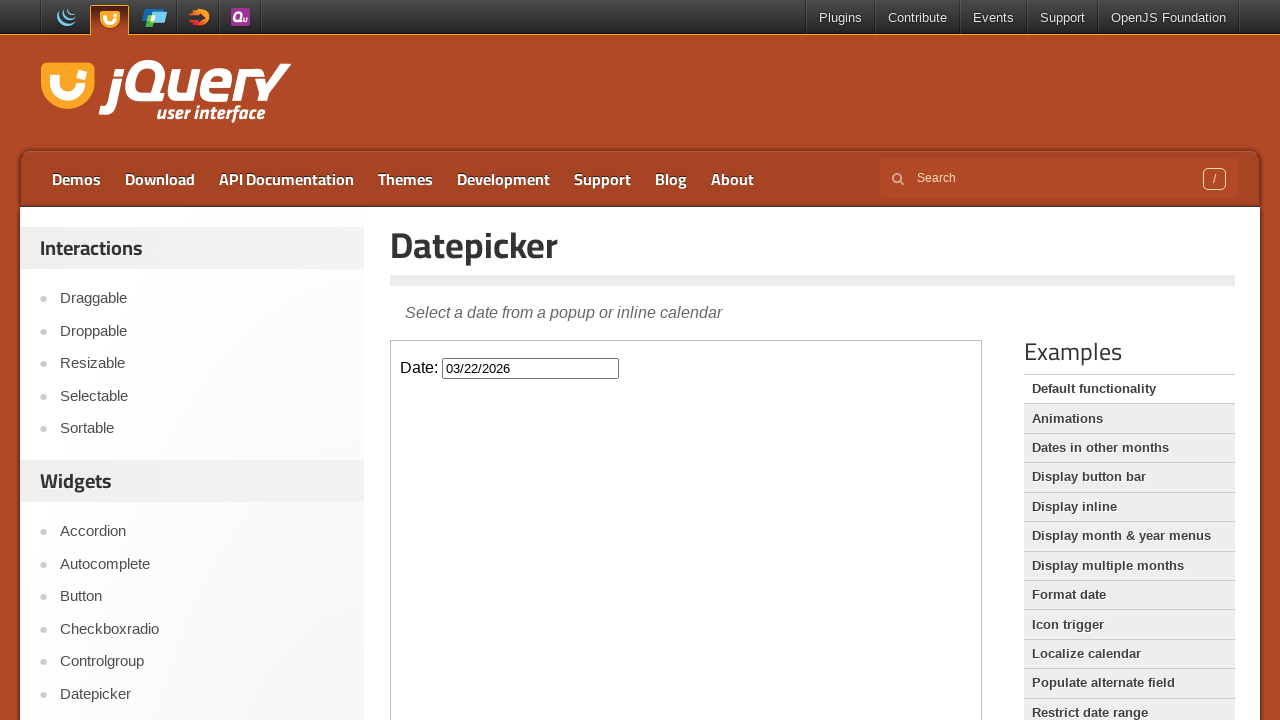